Tests a simple form demo on a practice website by clicking navigation buttons, filling a text input field with a message, and clicking a show message button.

Starting URL: http://syntaxprojects.com

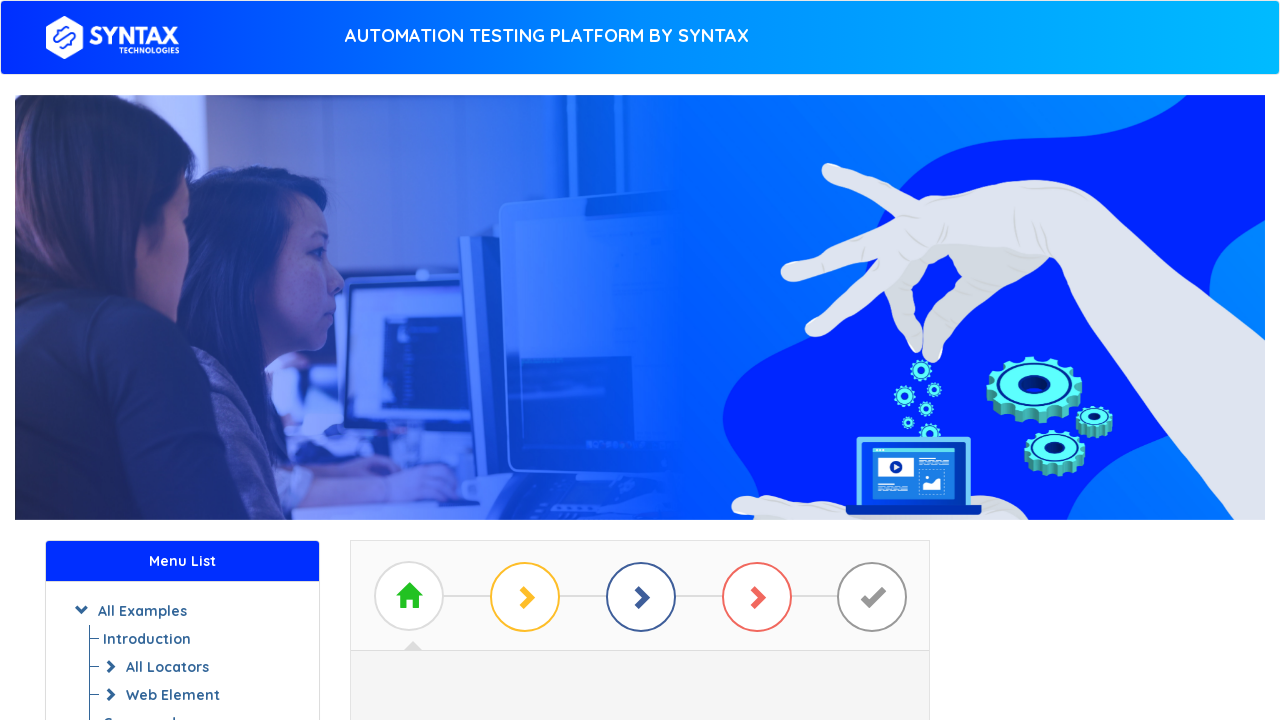

Clicked 'Start Practicing' button at (640, 372) on a#btn_basic_example
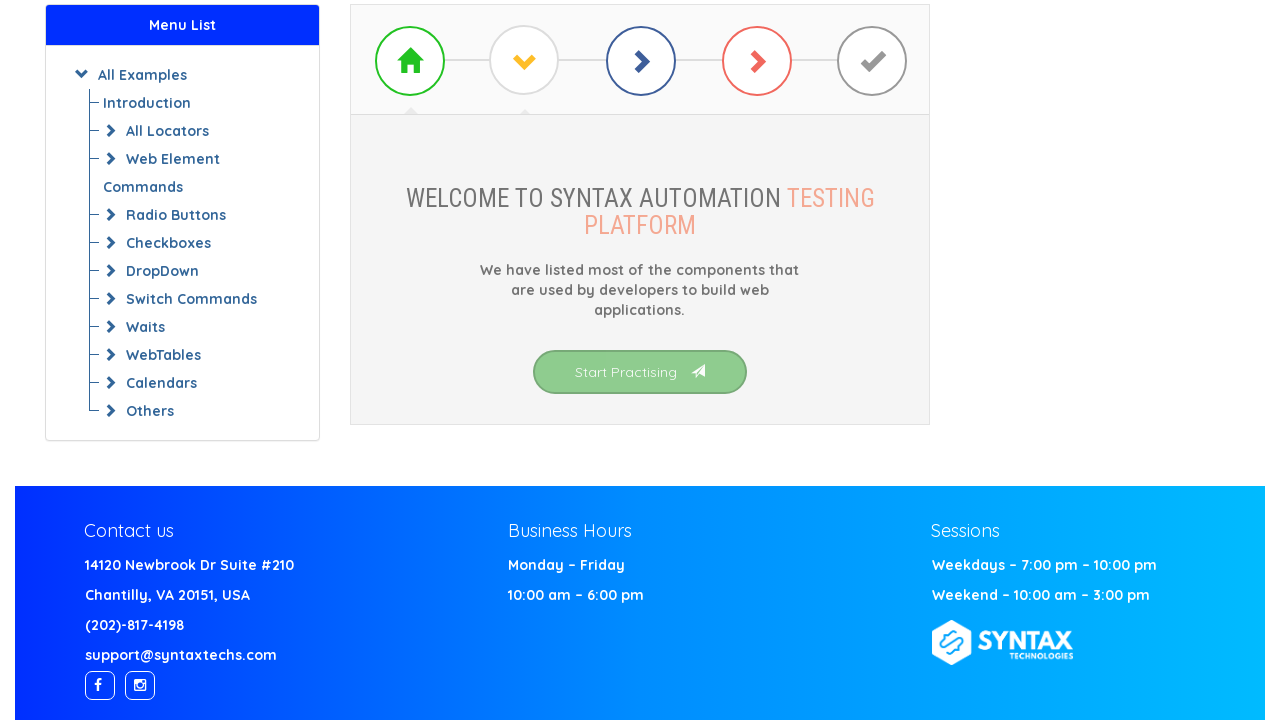

Waited for network idle after navigation
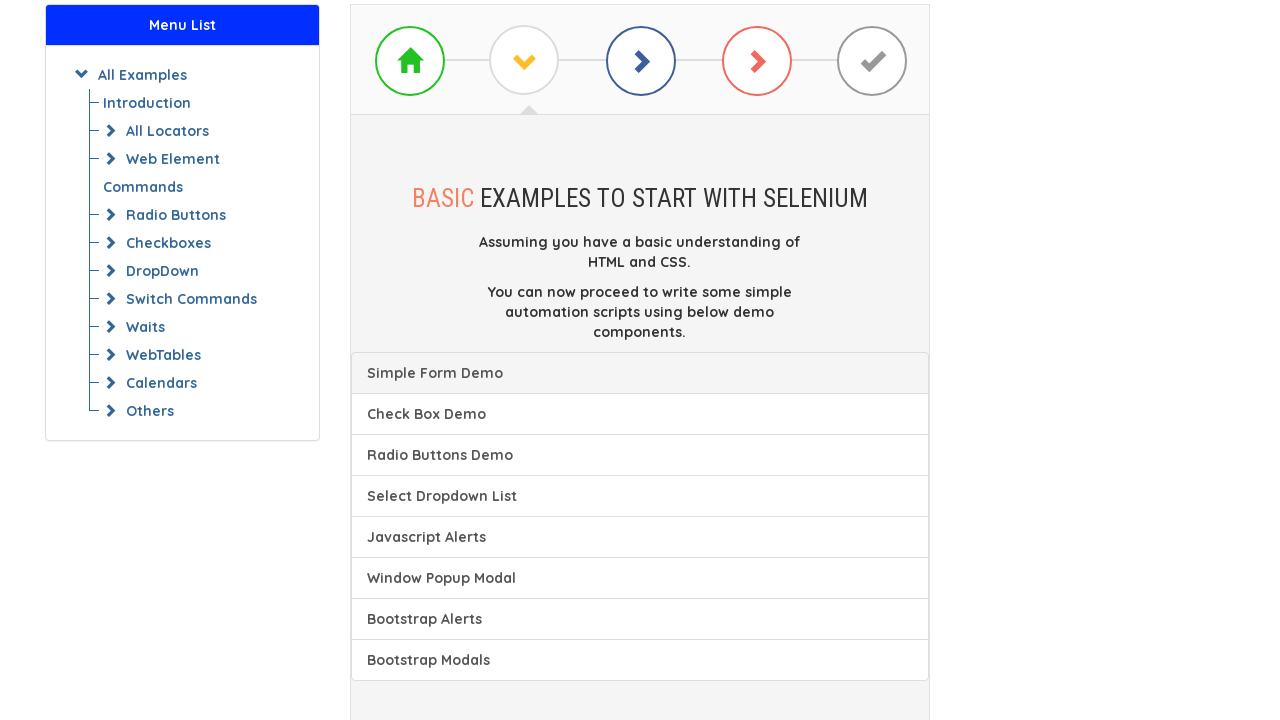

Clicked 'Simple Form Demo' link at (640, 373) on xpath=//a[text() = 'Check Box Demo']/preceding-sibling::a
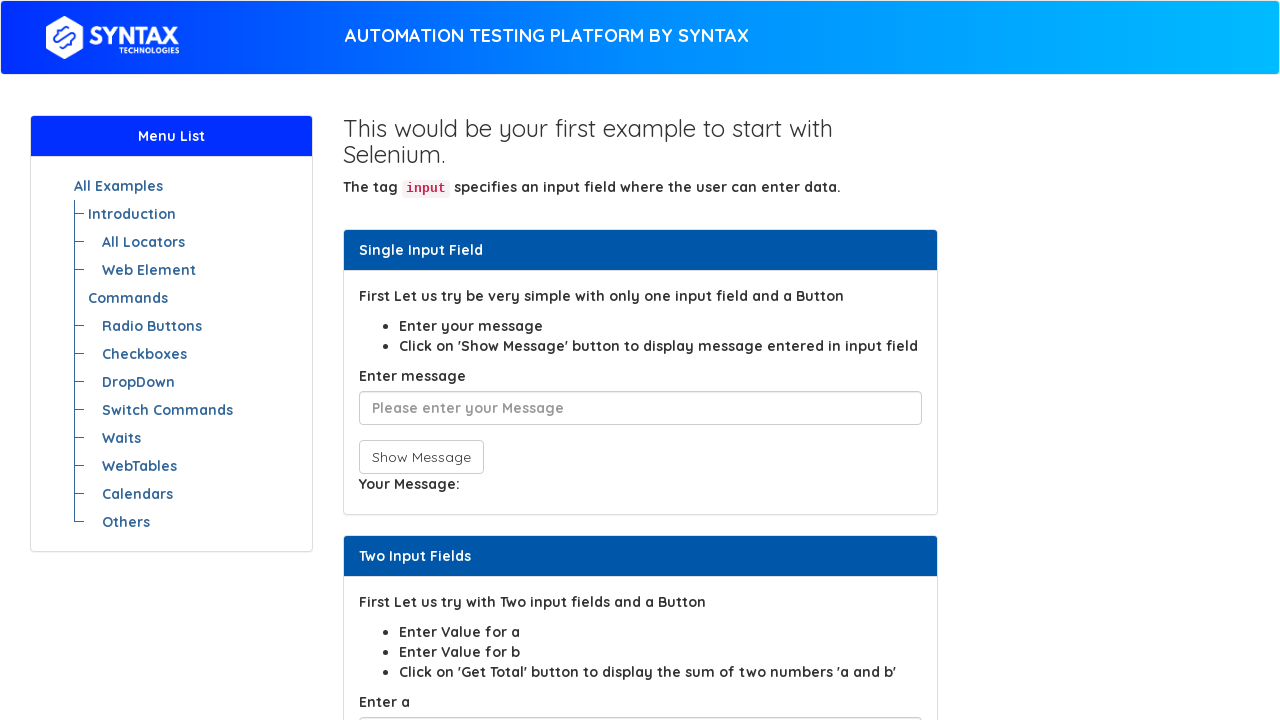

Waited for network idle after clicking Simple Form Demo
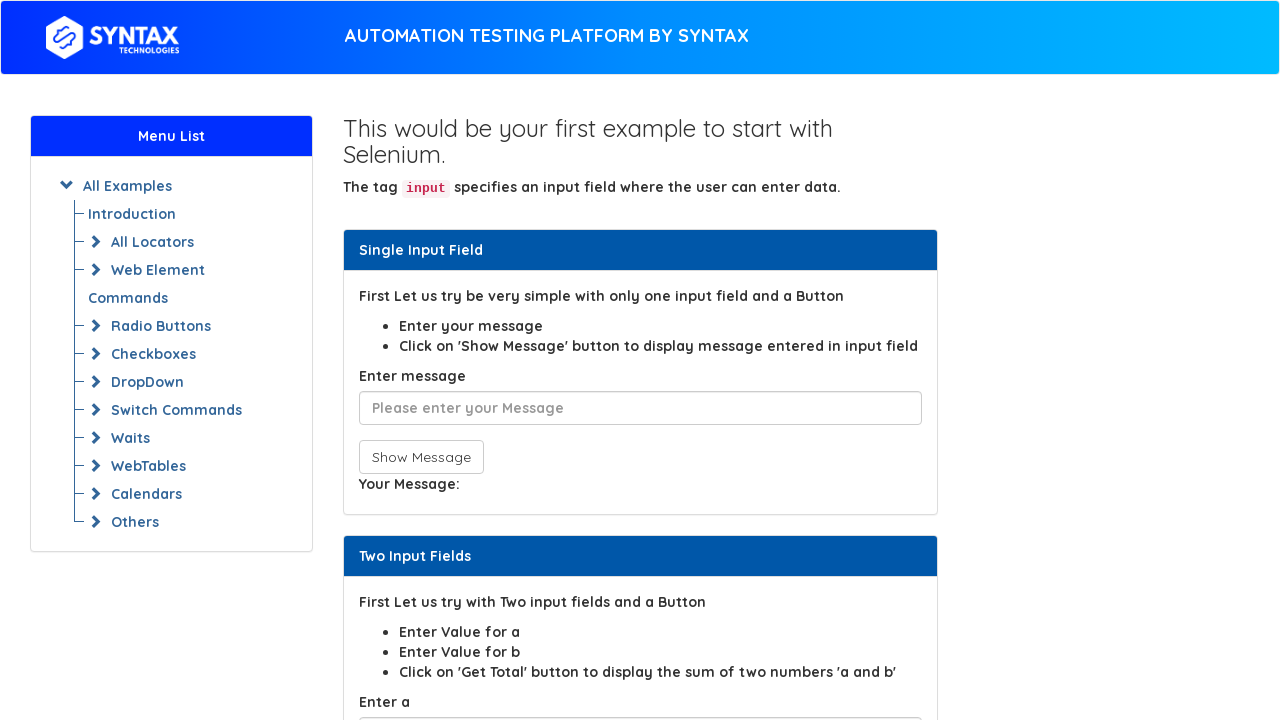

Filled text input field with 'Sameer loves Absolute Xpath' on input[placeholder^='Please enter']
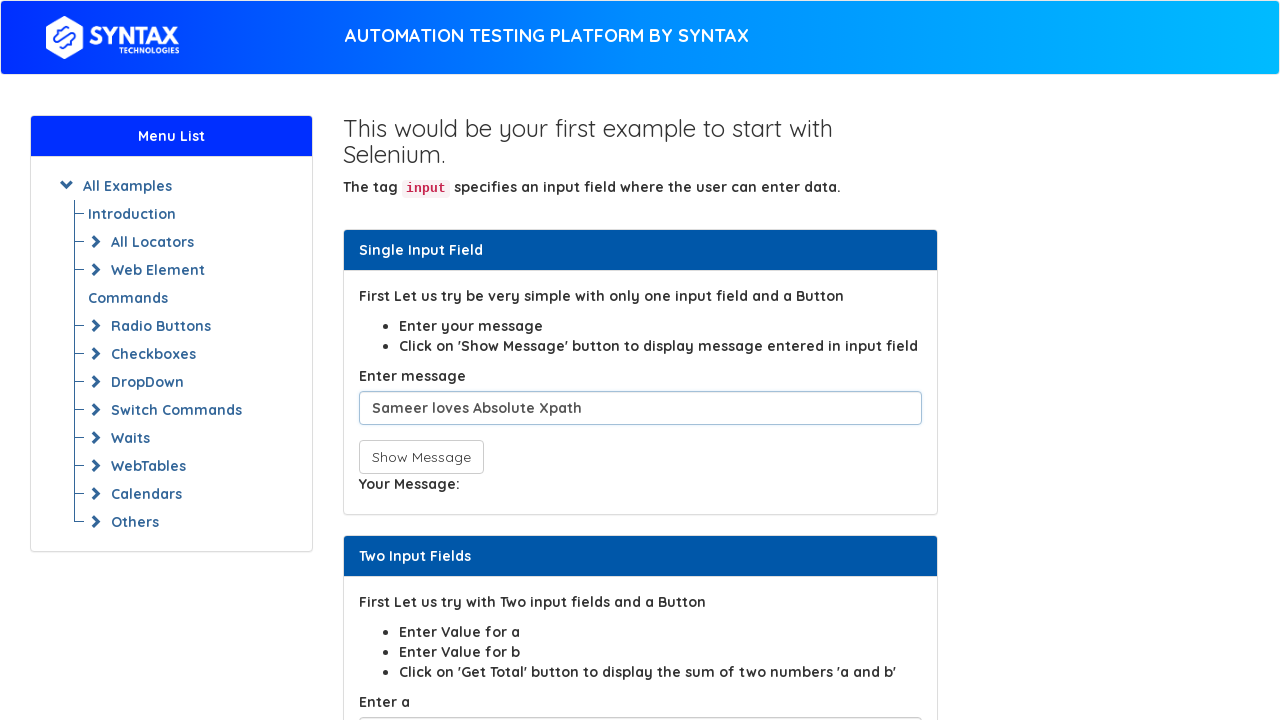

Clicked 'Show Message' button at (421, 457) on button[onclick*='show']
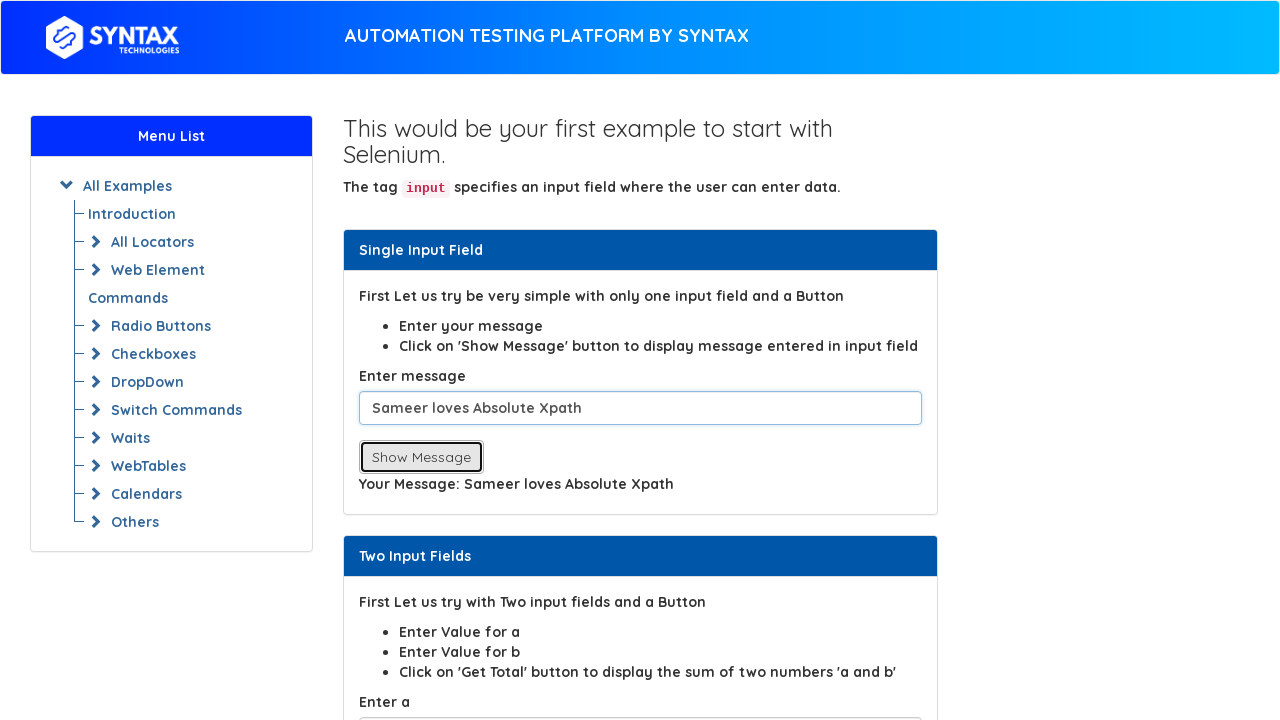

Waited for message to appear
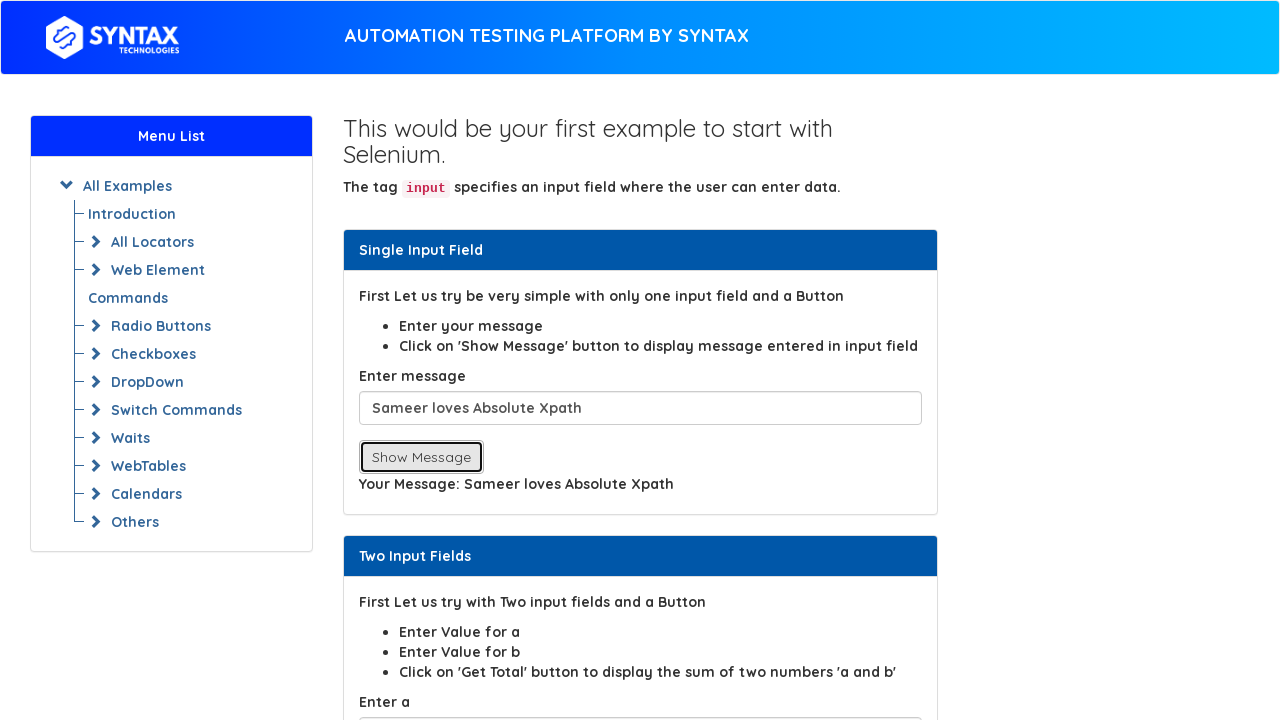

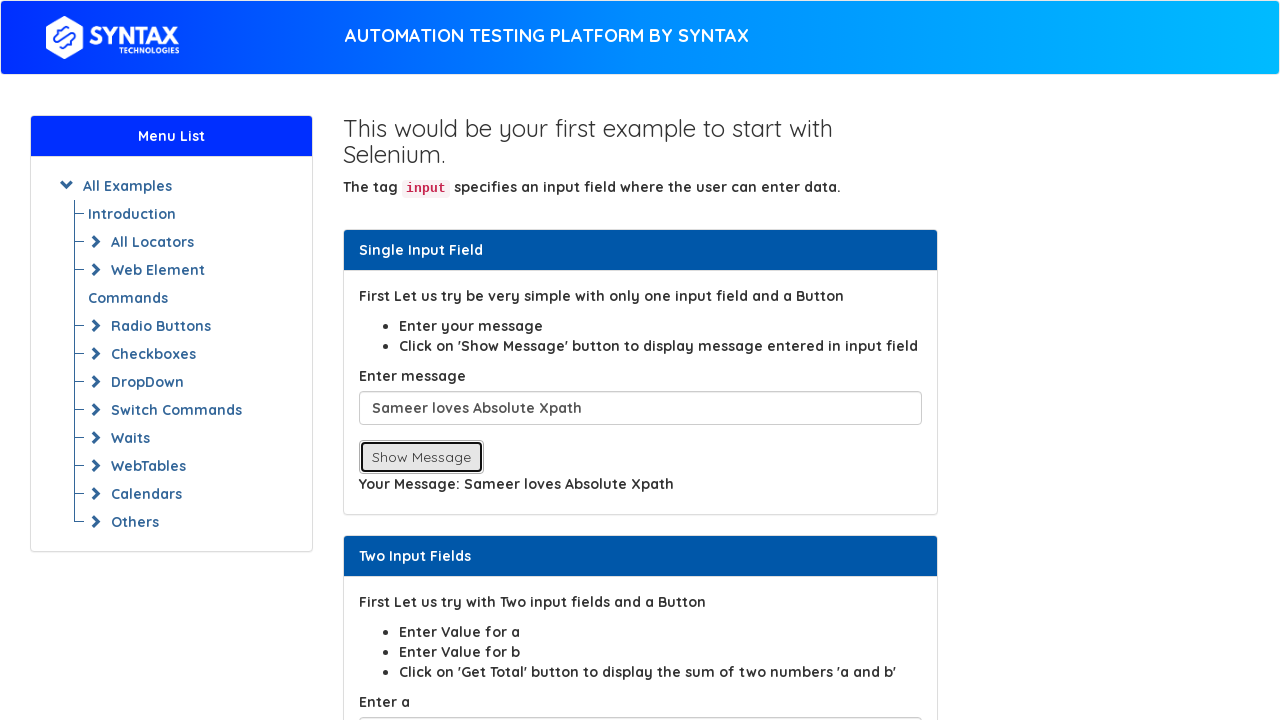